Tests modal dialog functionality by opening a modal and clicking the OK button using JavaScript execution

Starting URL: https://formy-project.herokuapp.com/modal

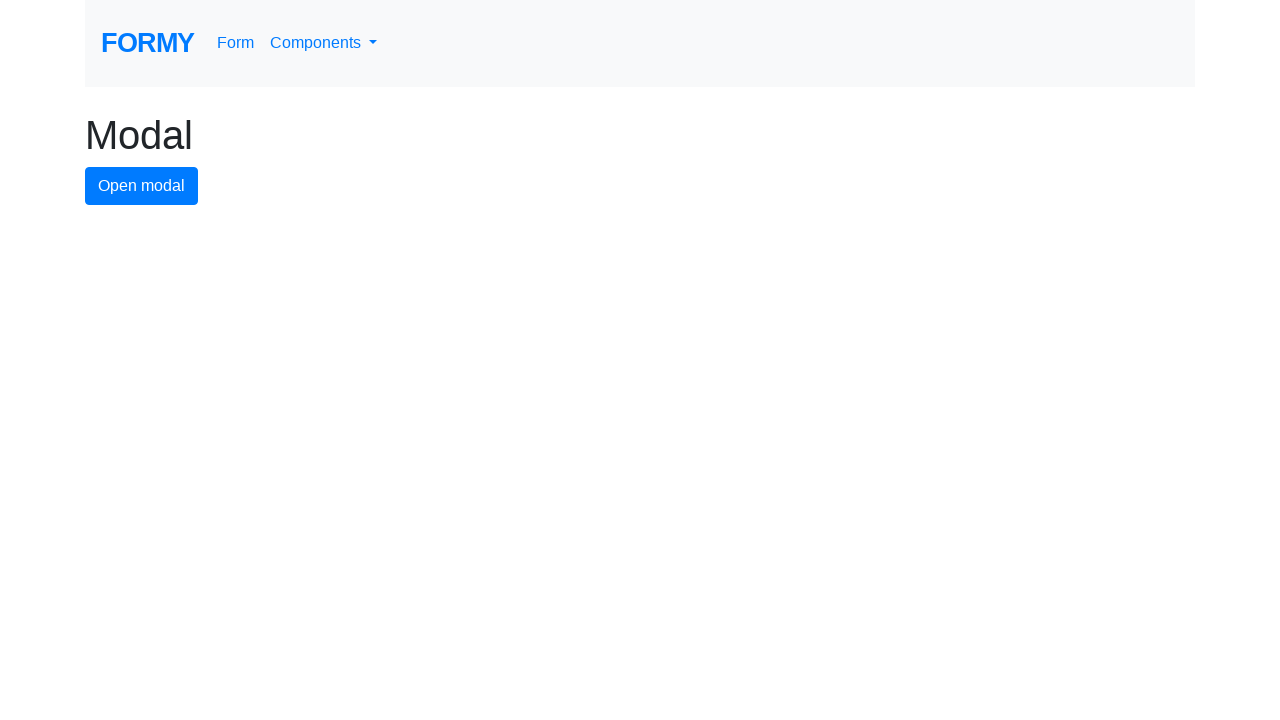

Clicked modal button to open the modal dialog at (142, 186) on #modal-button
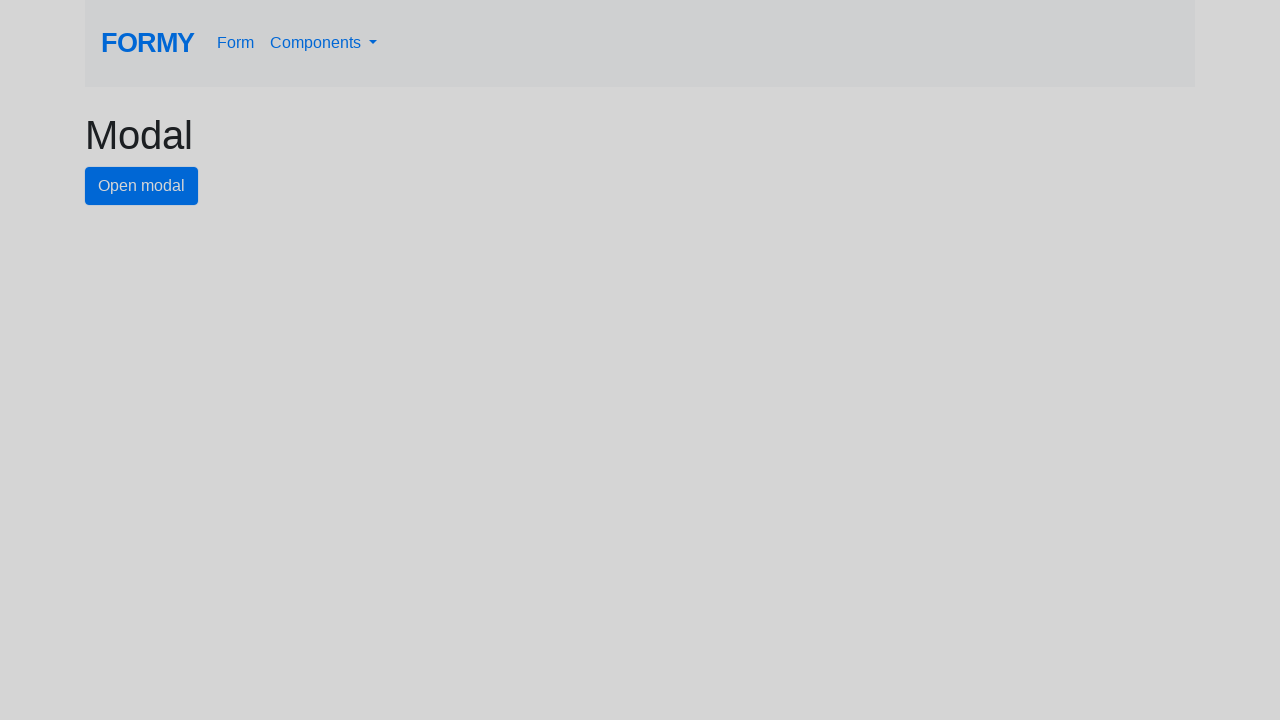

Waited for OK button to become visible in modal
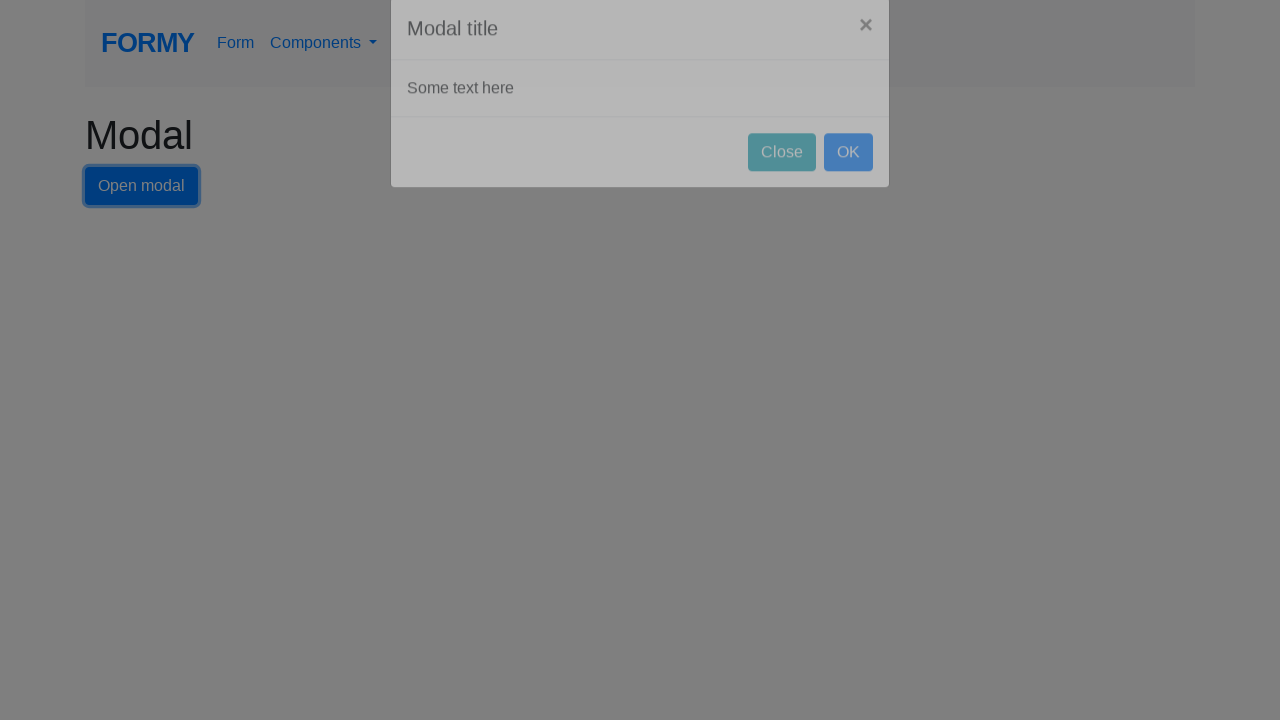

Clicked OK button to close modal dialog at (848, 184) on #ok-button
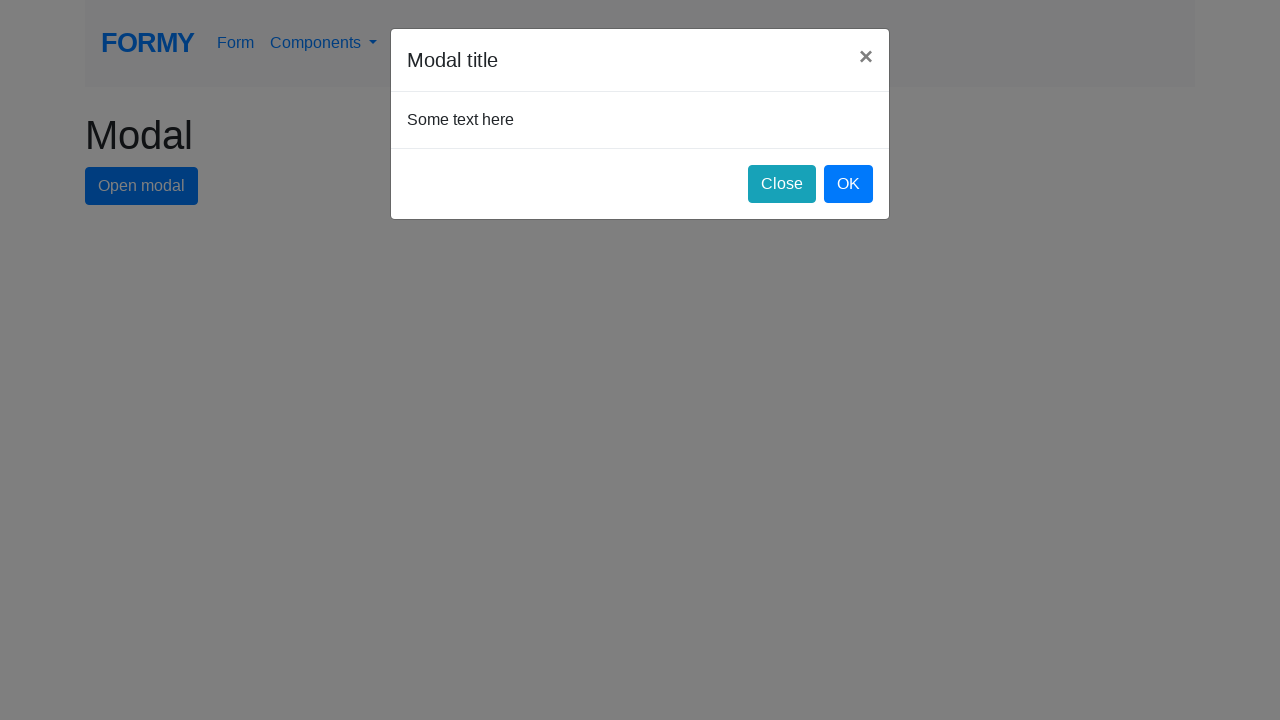

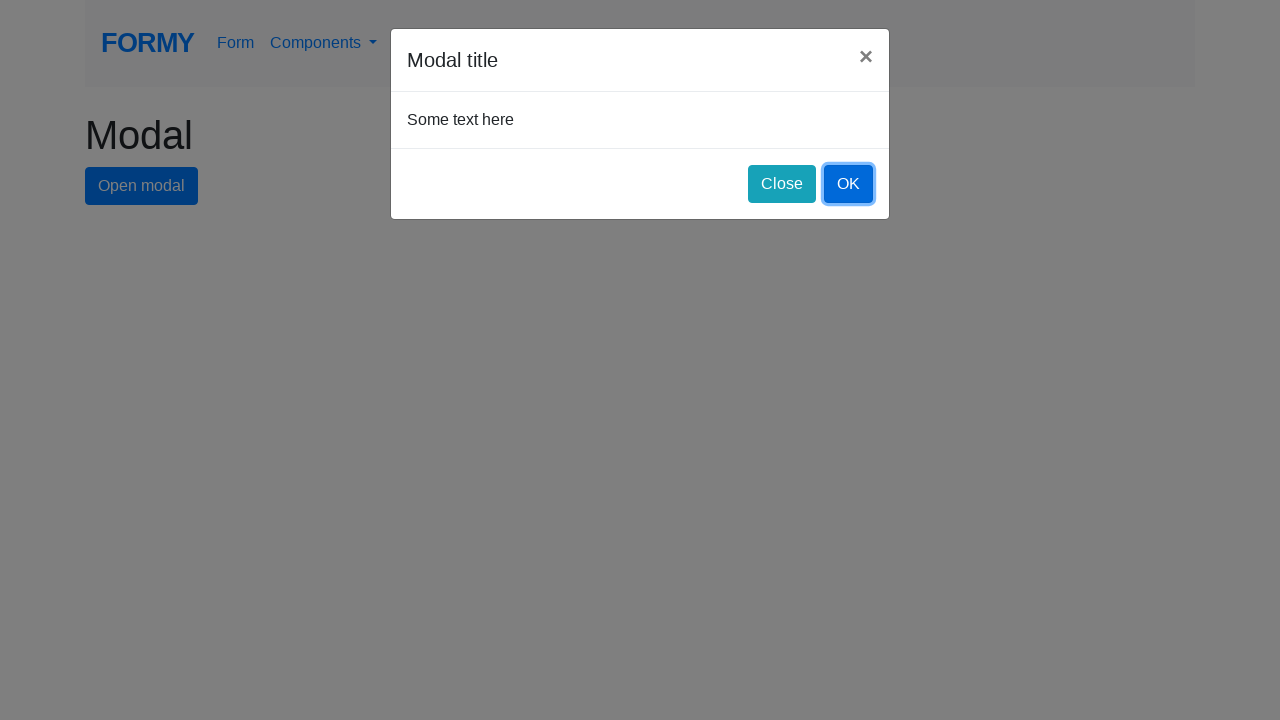